Tests drag and drop functionality by dragging an element from a source location to a target drop zone.

Starting URL: https://www.leafground.com/drag.xhtml

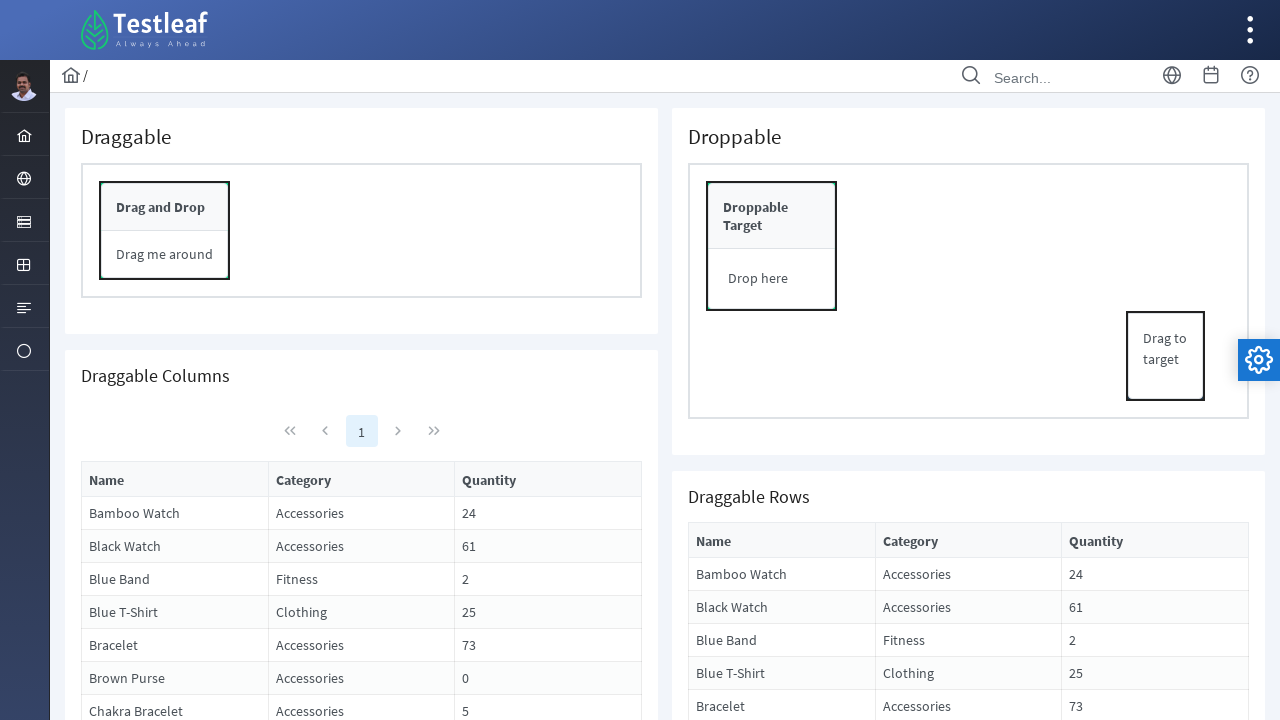

Navigated to drag and drop test page
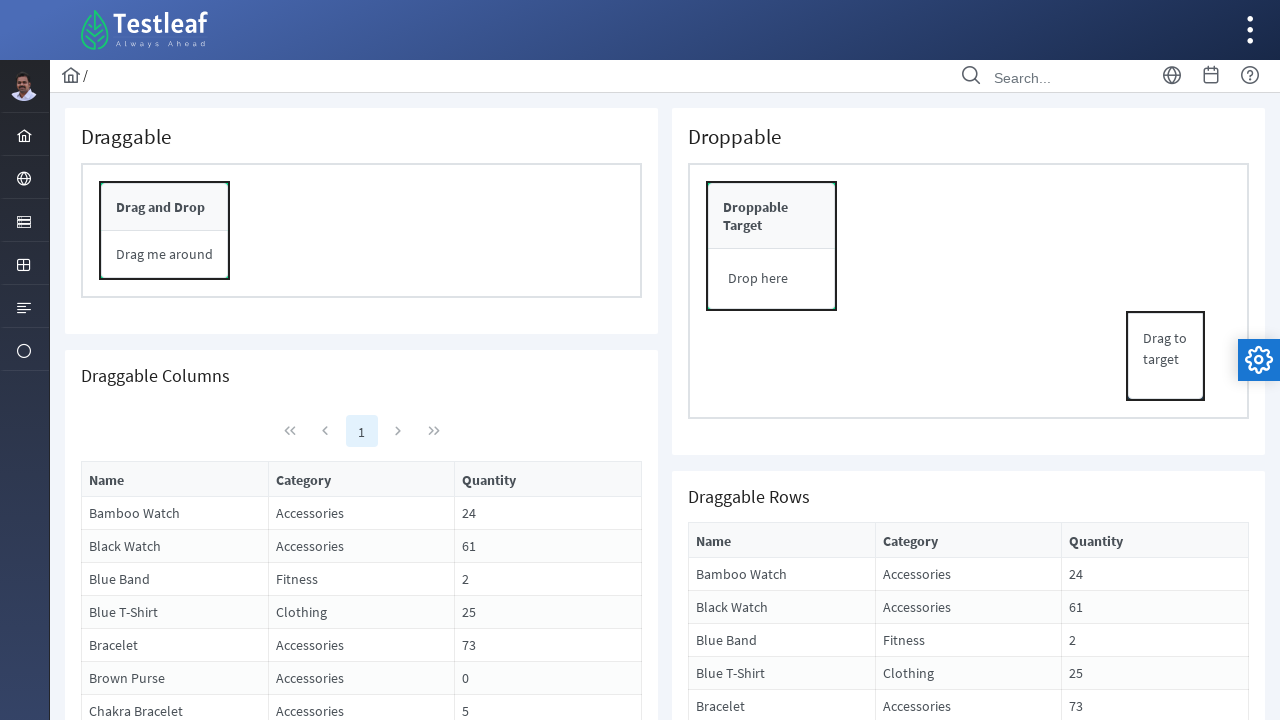

Located source element for drag and drop
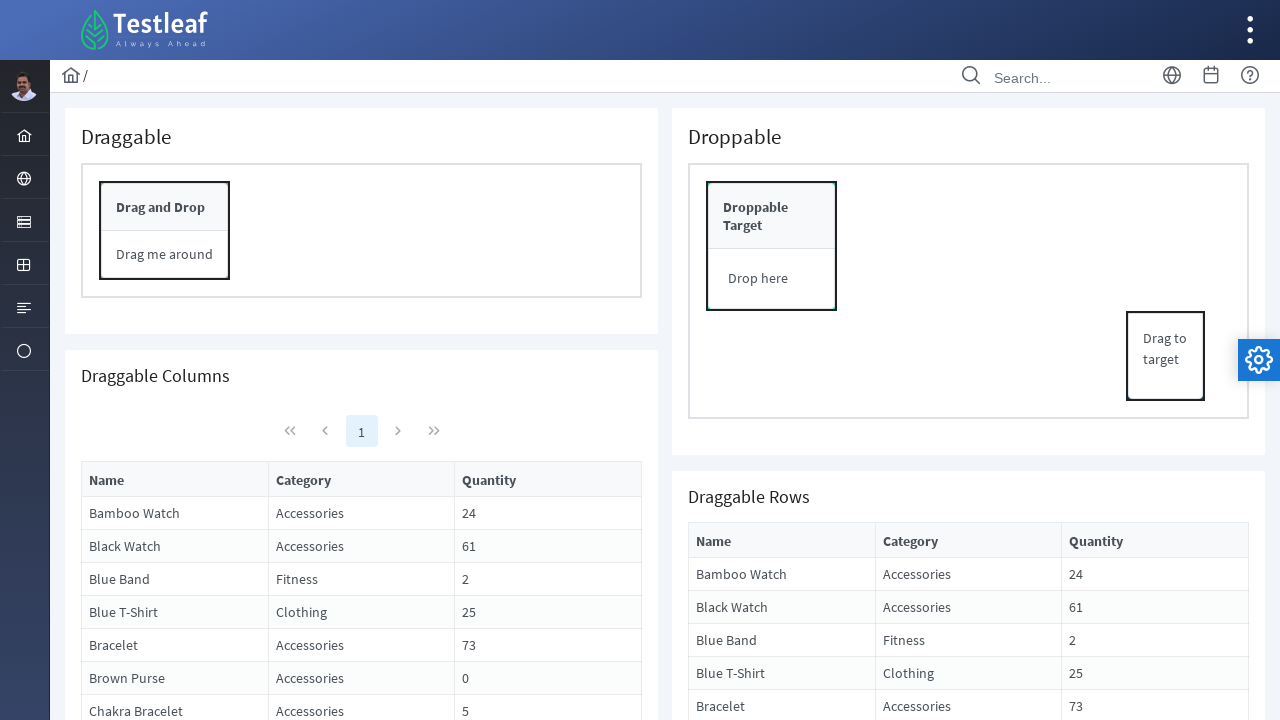

Located target drop zone
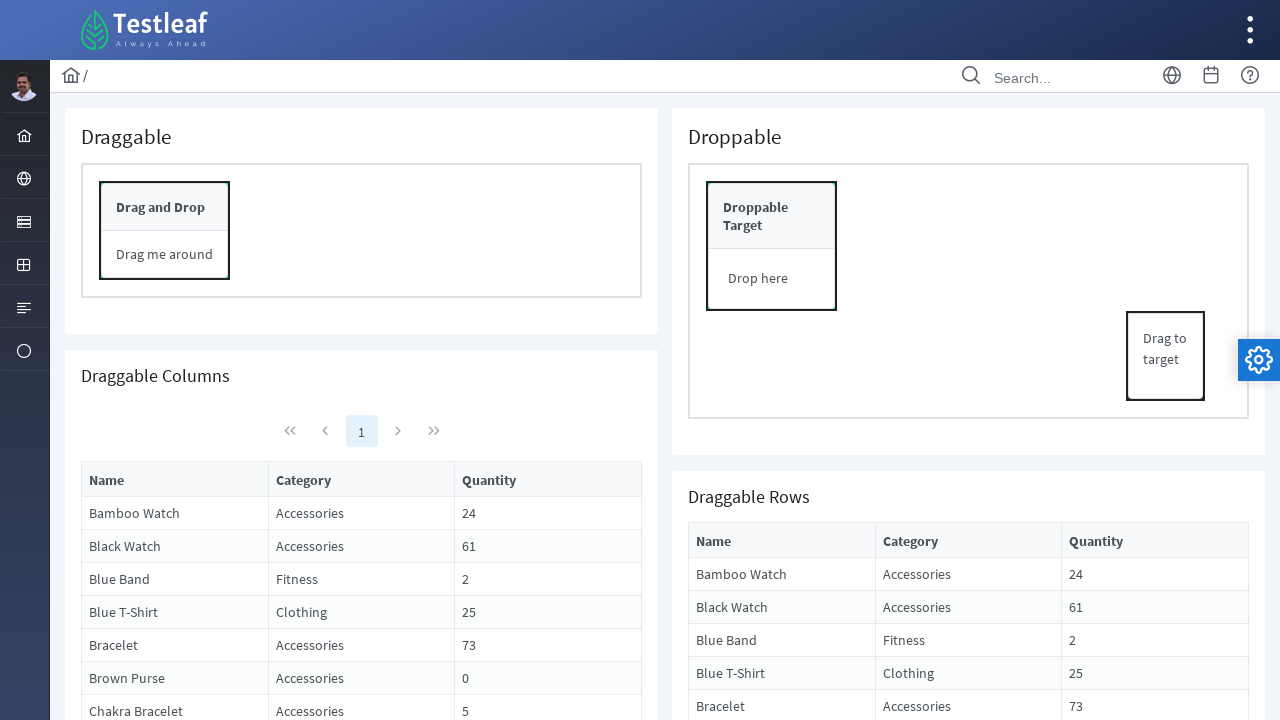

Dragged source element to target drop zone at (772, 279)
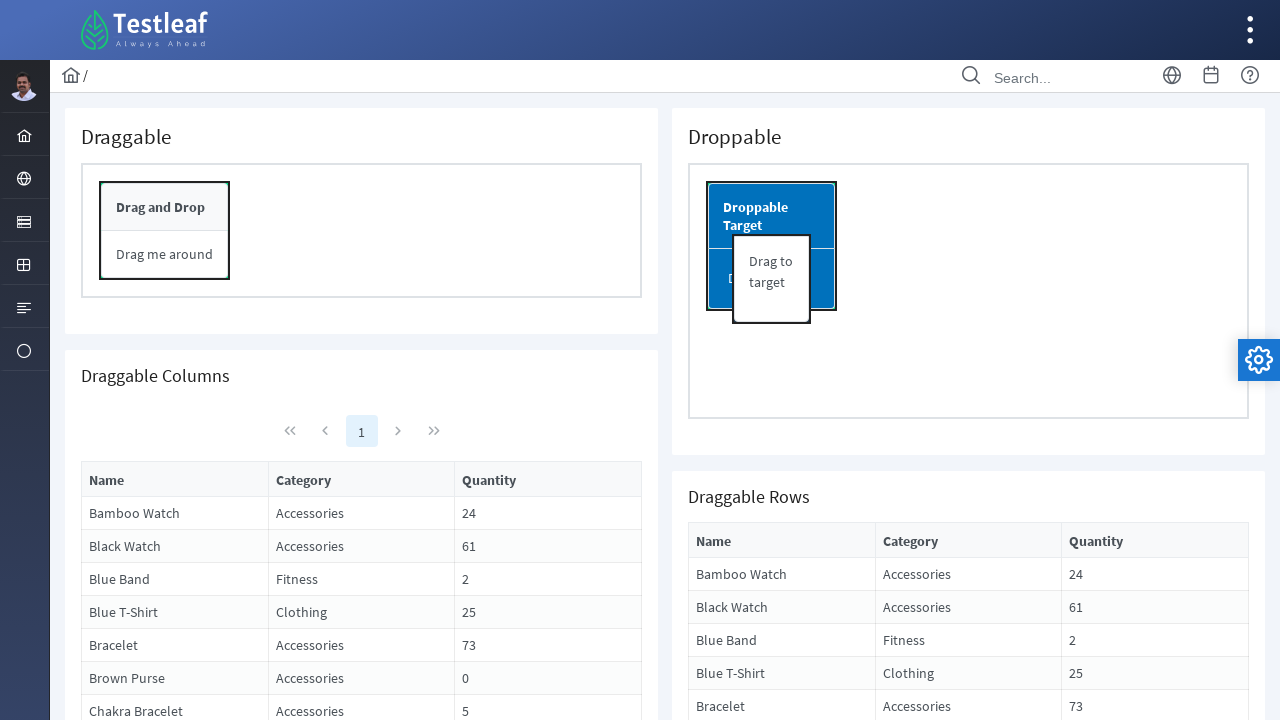

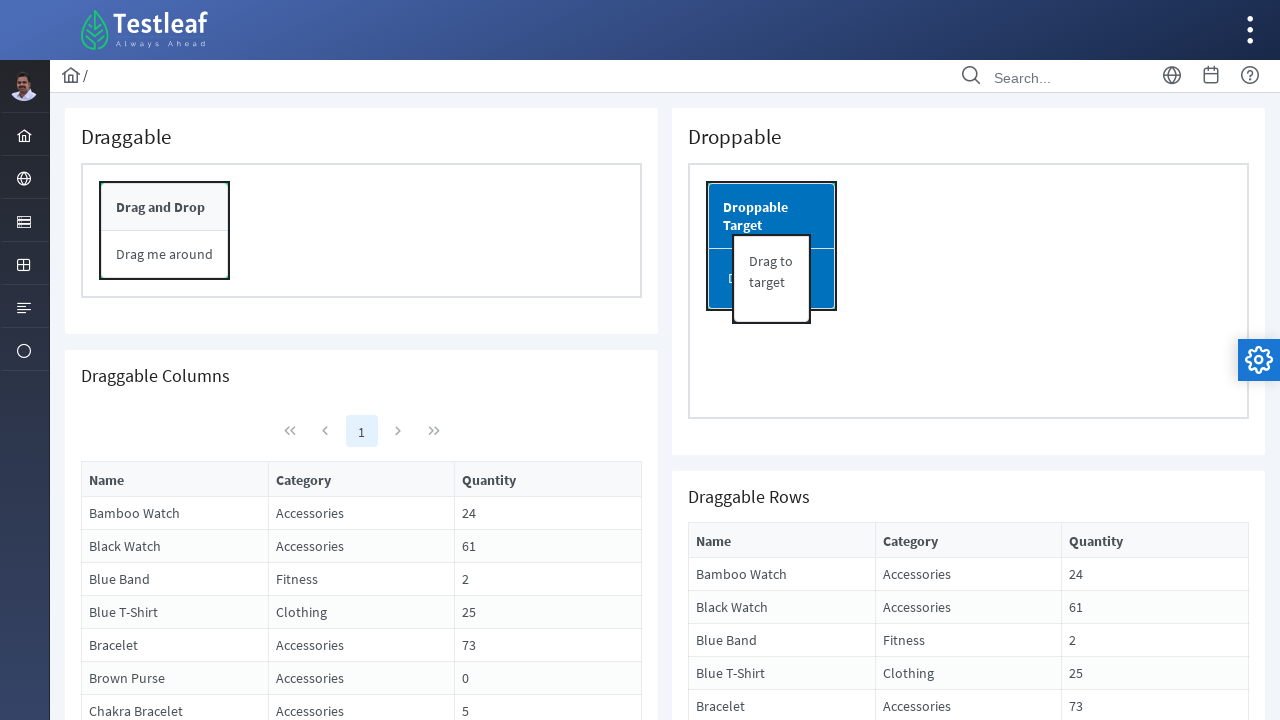